Fills out a complete checkout form including personal information, address, payment method selection, and credit card details

Starting URL: https://trainingbypackt.github.io/Beginning-Selenium/lesson_4/activity_4_C-1.html

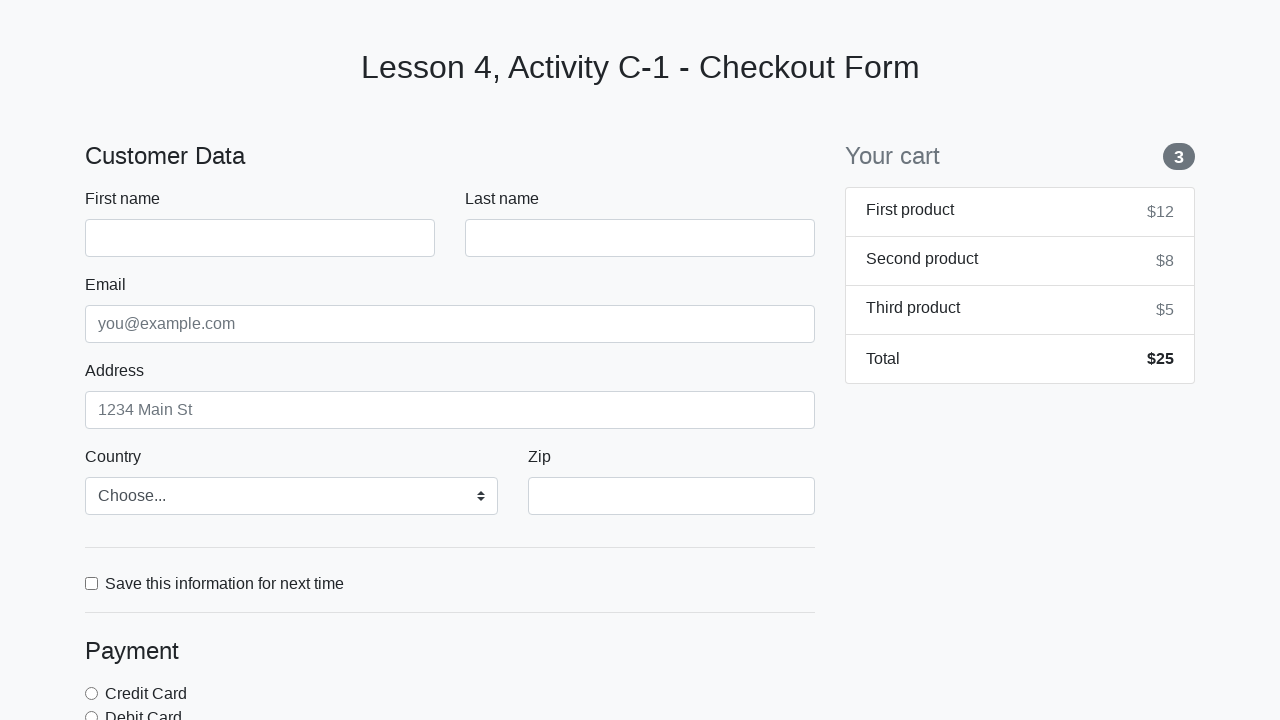

Filled first name field with 'John' on #firstName
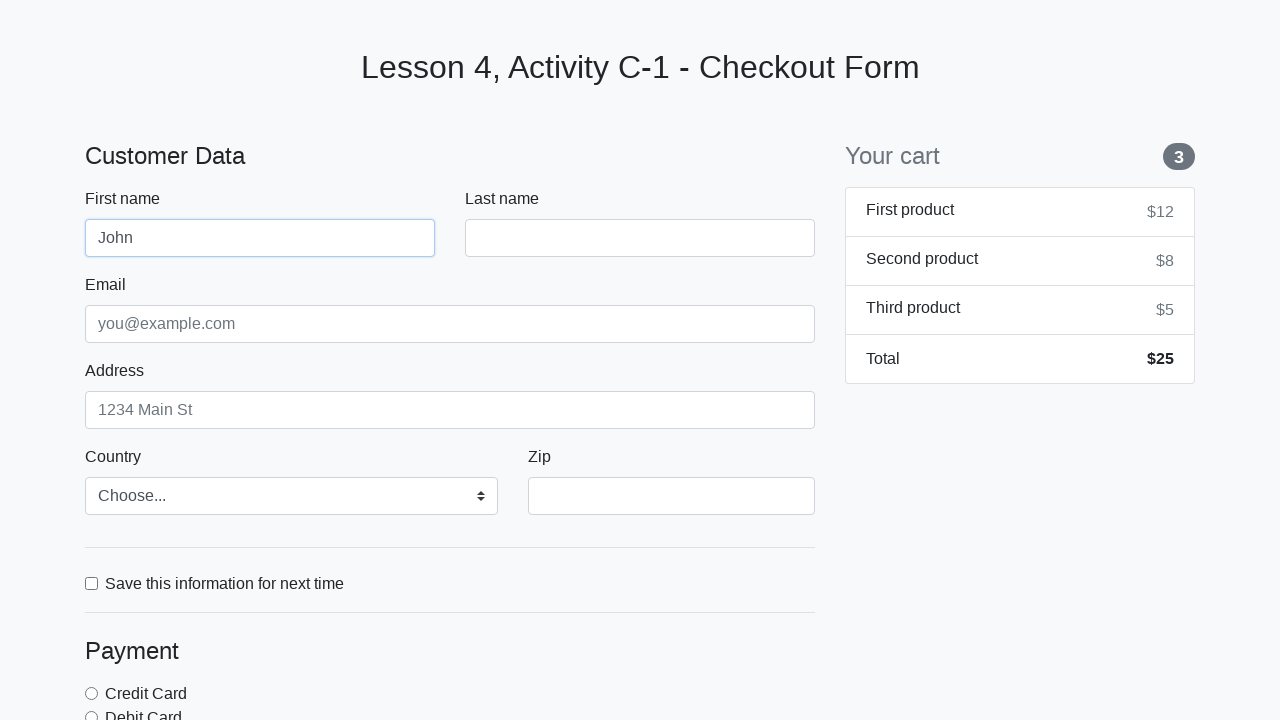

Filled last name field with 'Doe' on #lastName
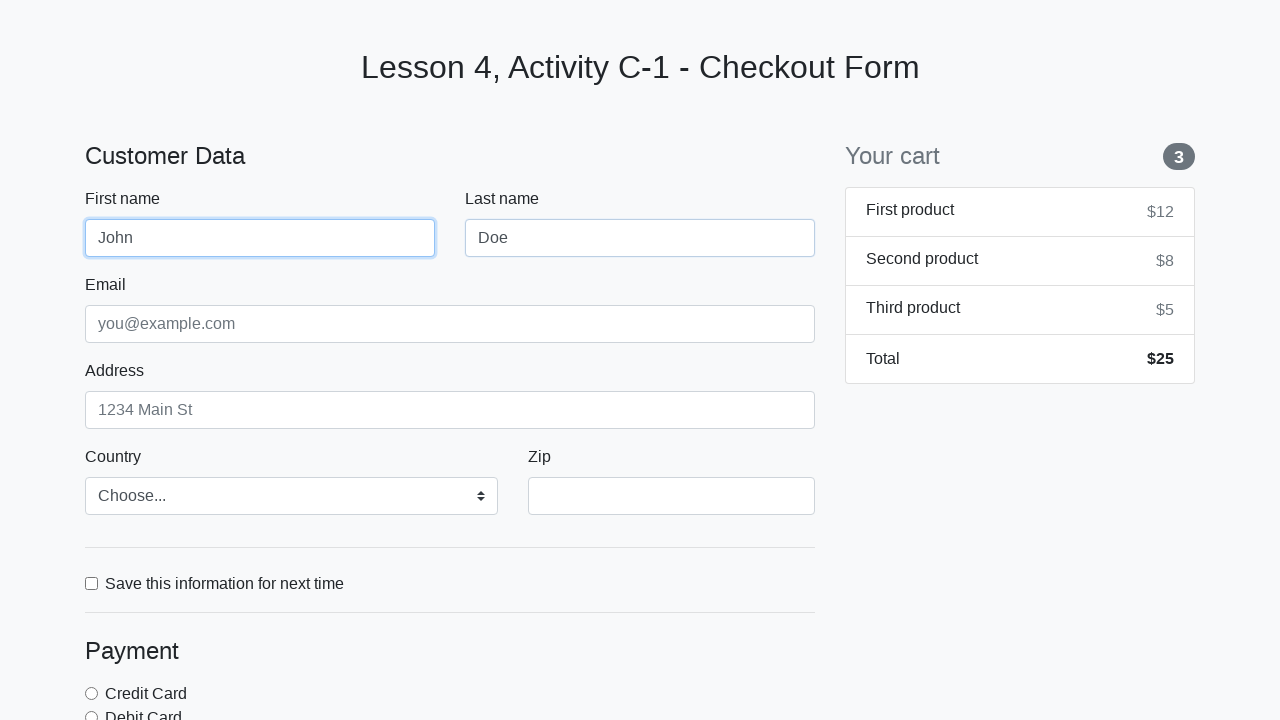

Filled email field with 'john@doe.com' on #email
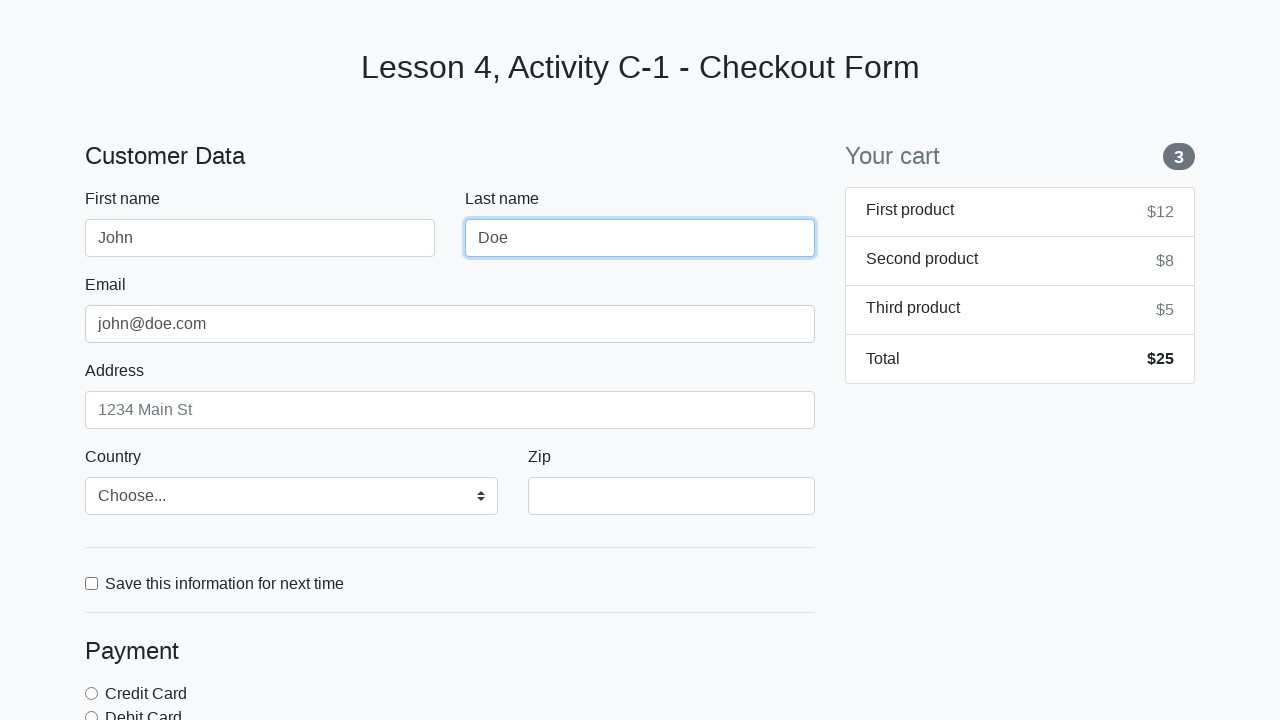

Filled address field with 'Road Drive 200' on #address
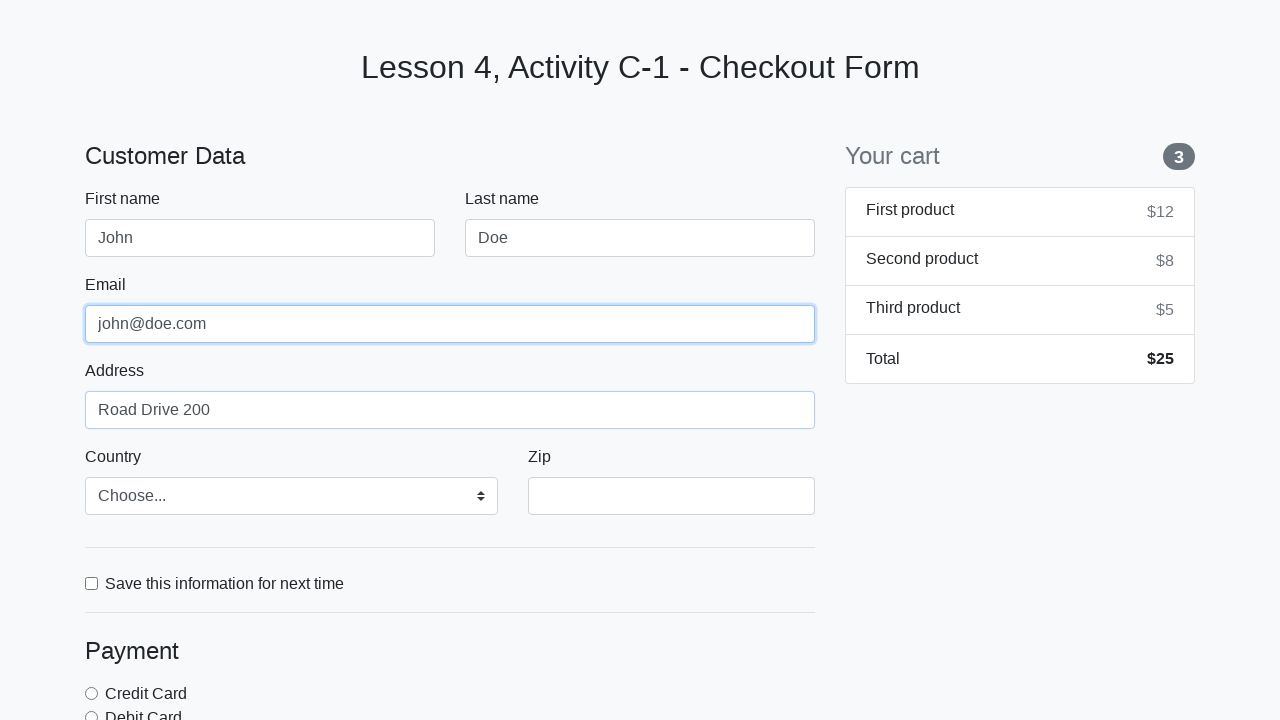

Selected 'Australia' from country dropdown on #country
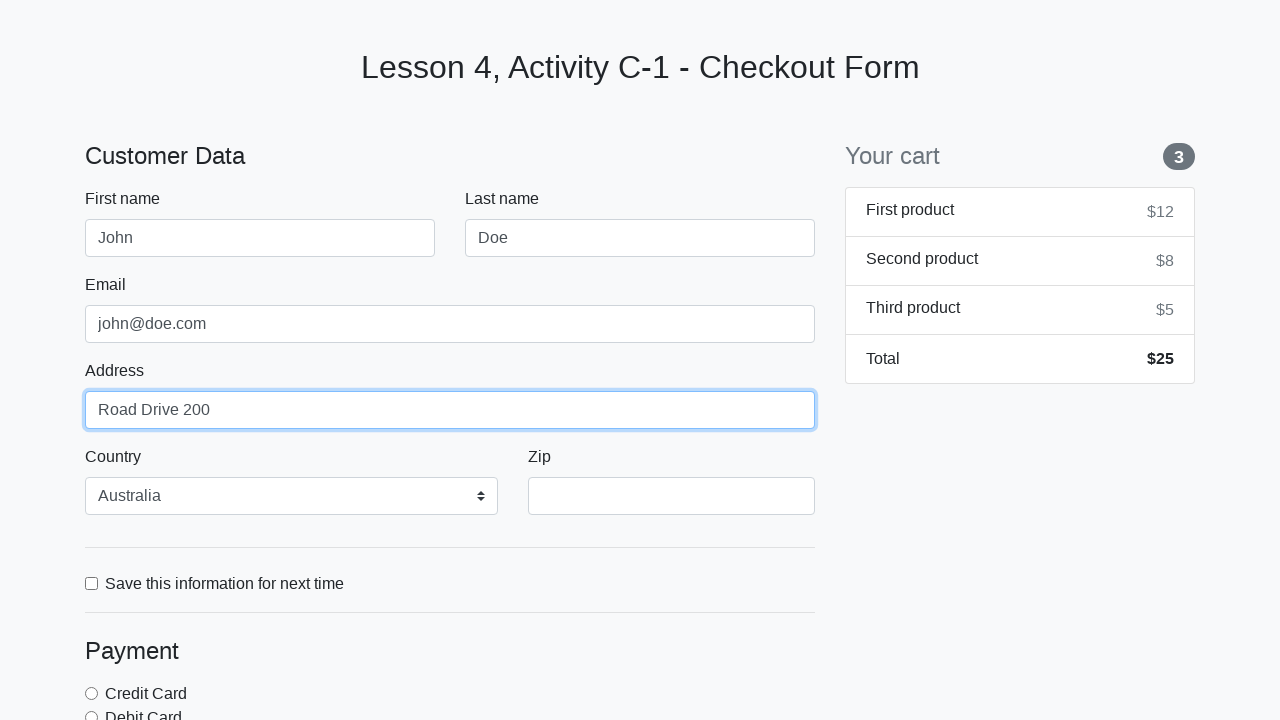

Filled ZIP code field with '10117' on #zip
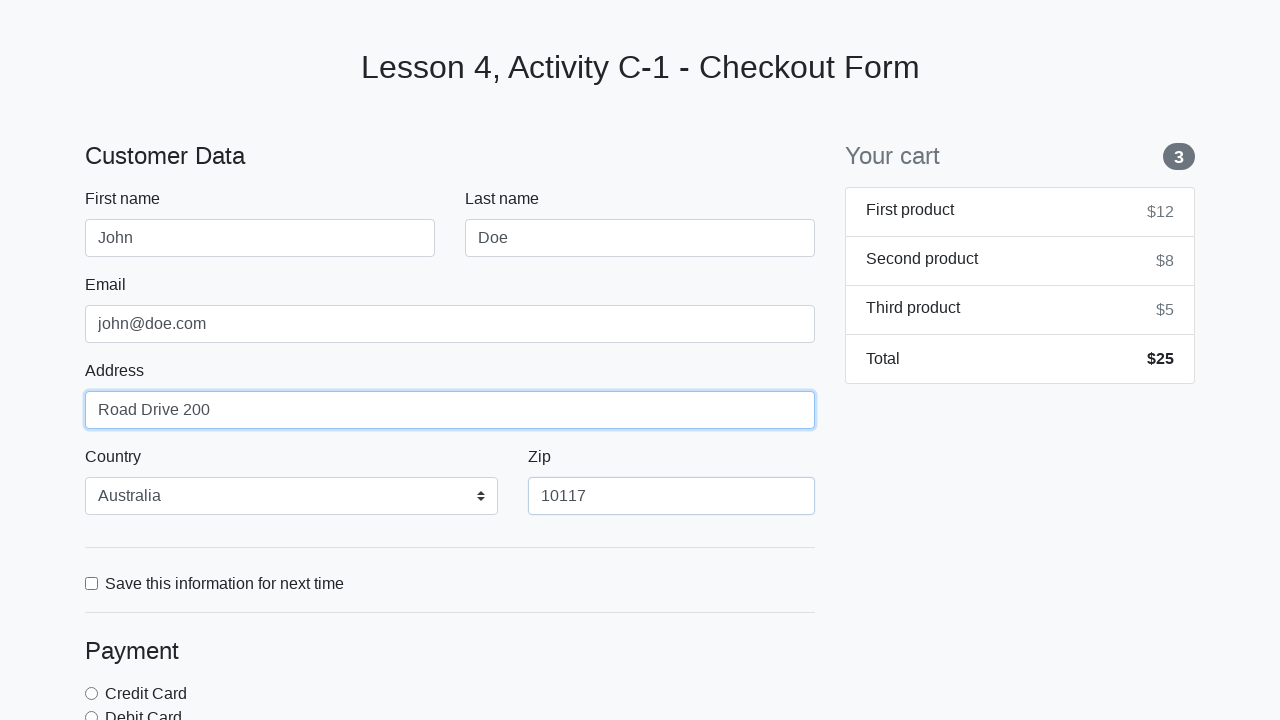

Checked 'save information' checkbox at (92, 583) on #save-info
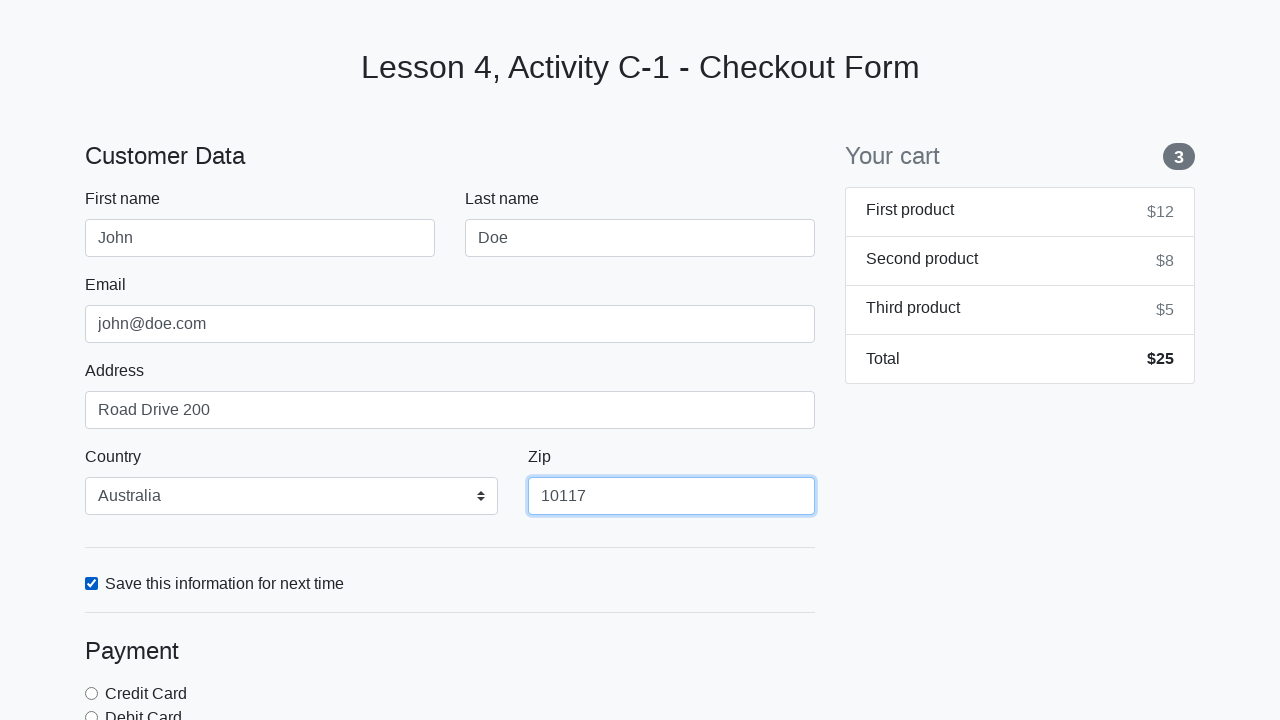

Selected debit card as payment method at (92, 714) on input[data-payment$='debit']
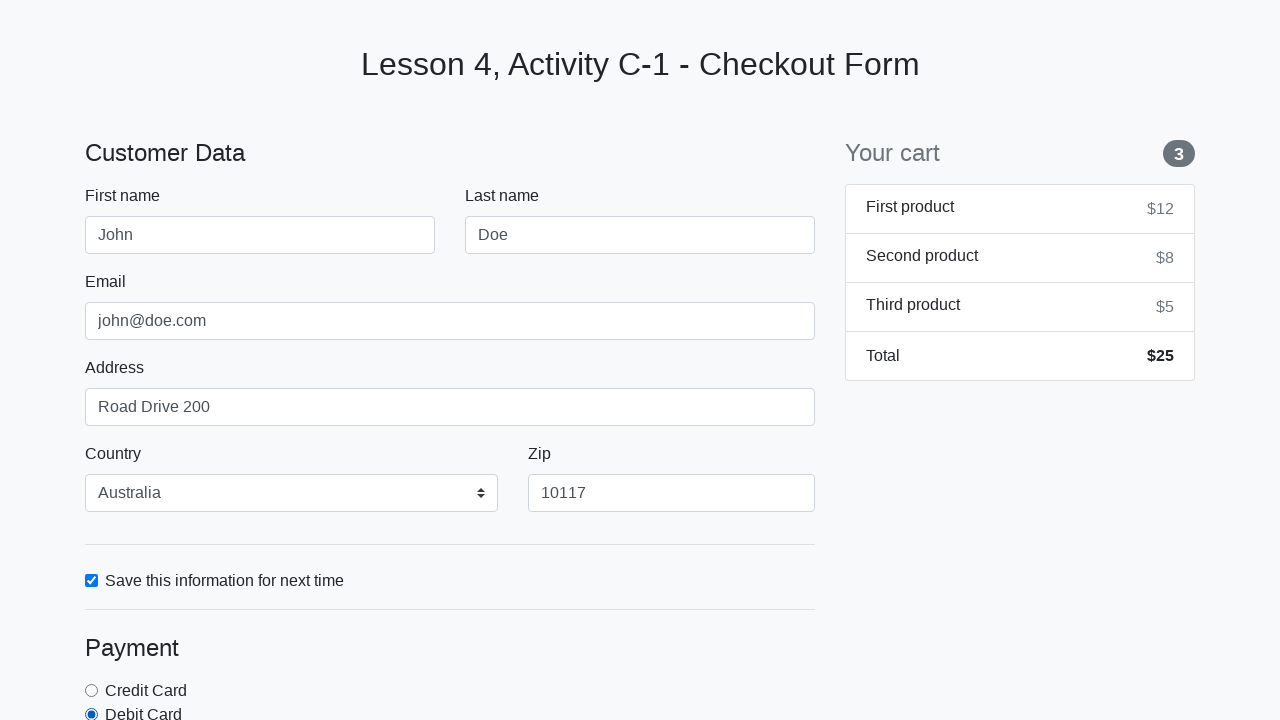

Filled card name field with 'John Doe' on #cc-name
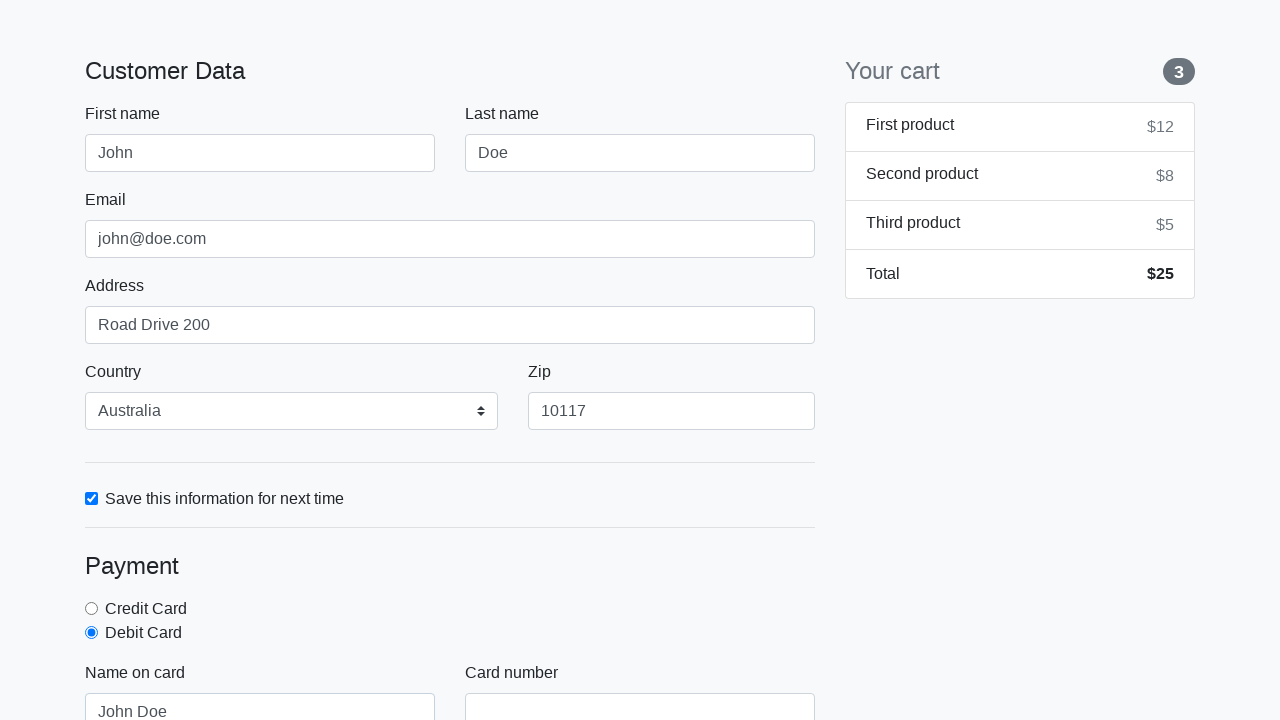

Filled card number field with '4444555566667777' on #cc-number
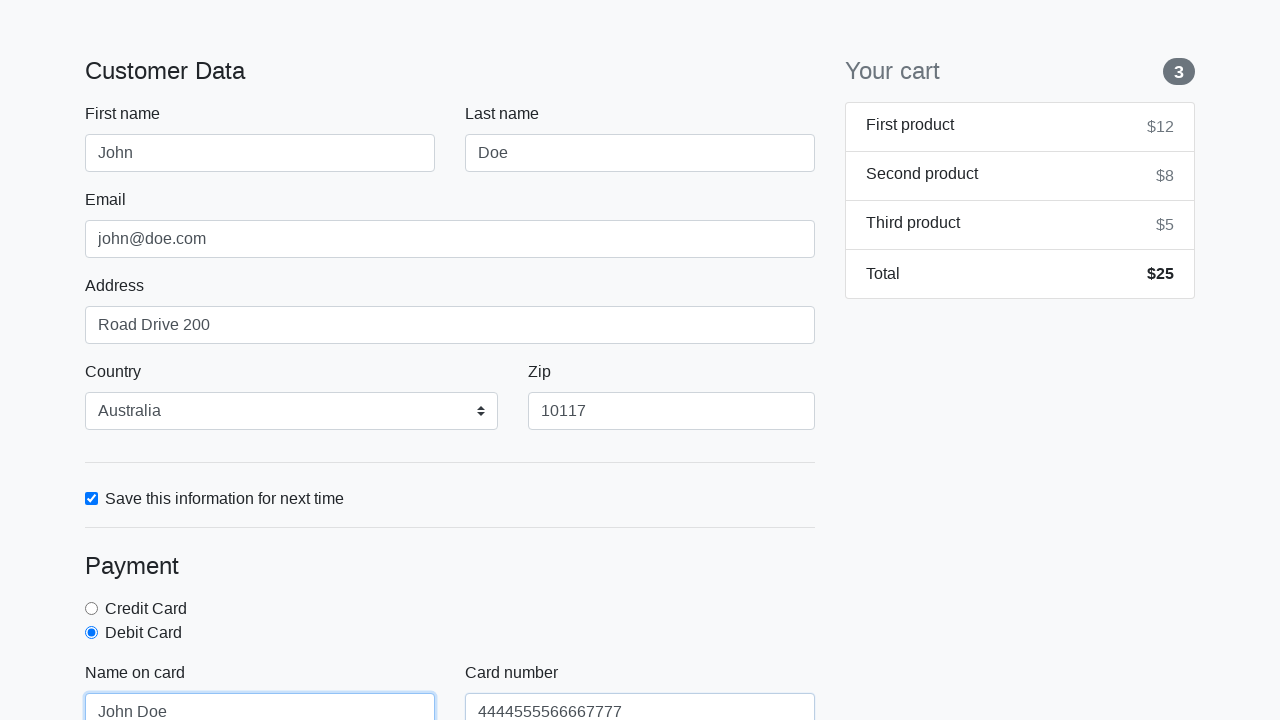

Filled card expiration date with '10/18' on #cc-expiration
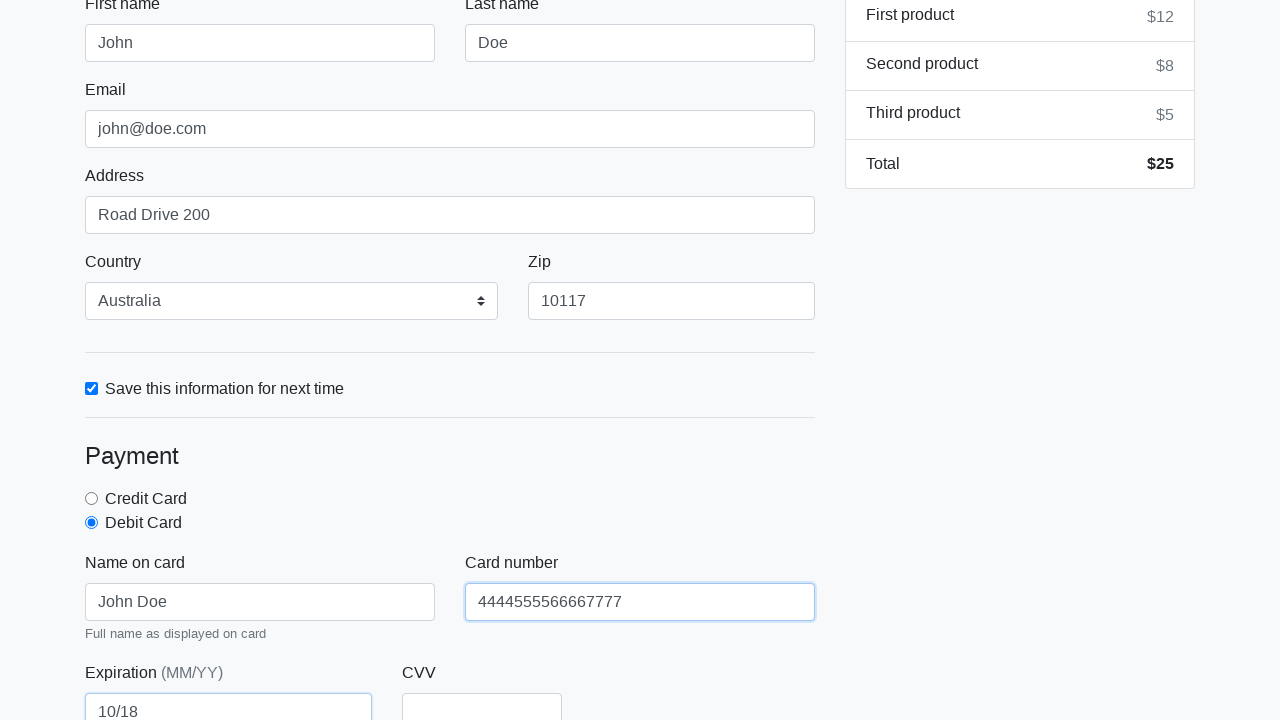

Filled CVV field with '345' on #cc-cvv
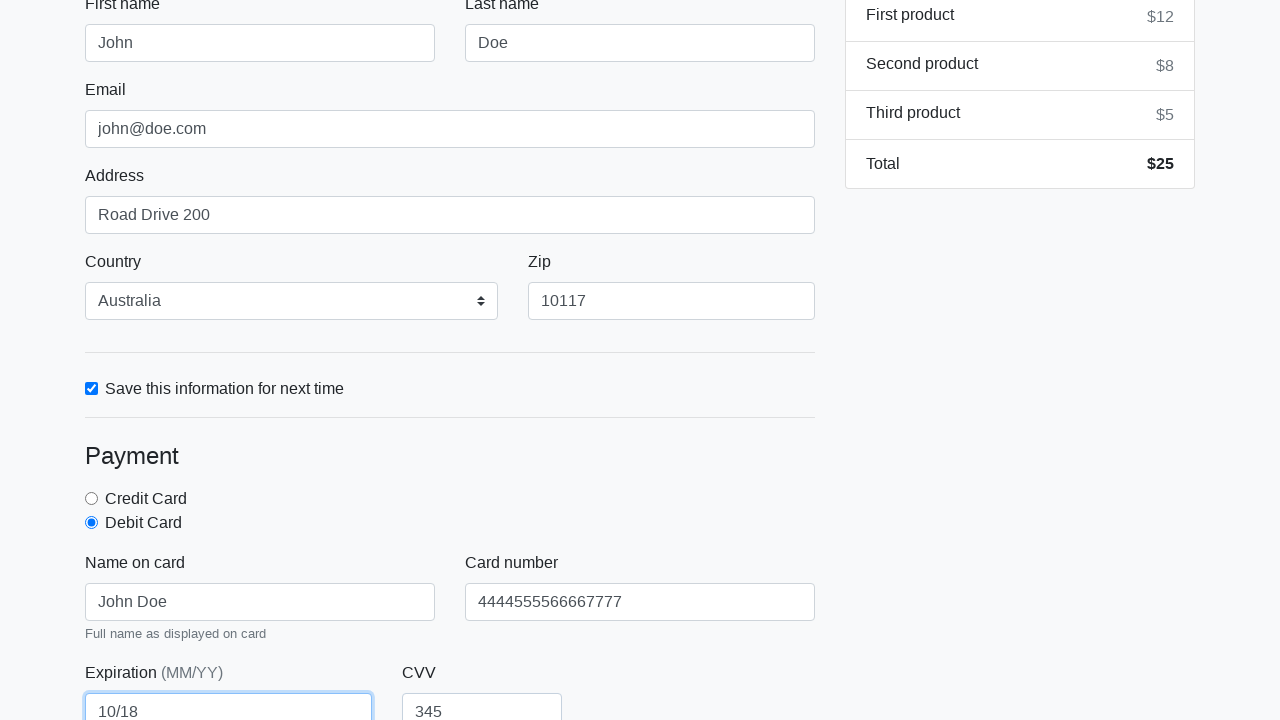

Clicked pay button to submit checkout form at (450, 528) on #pay
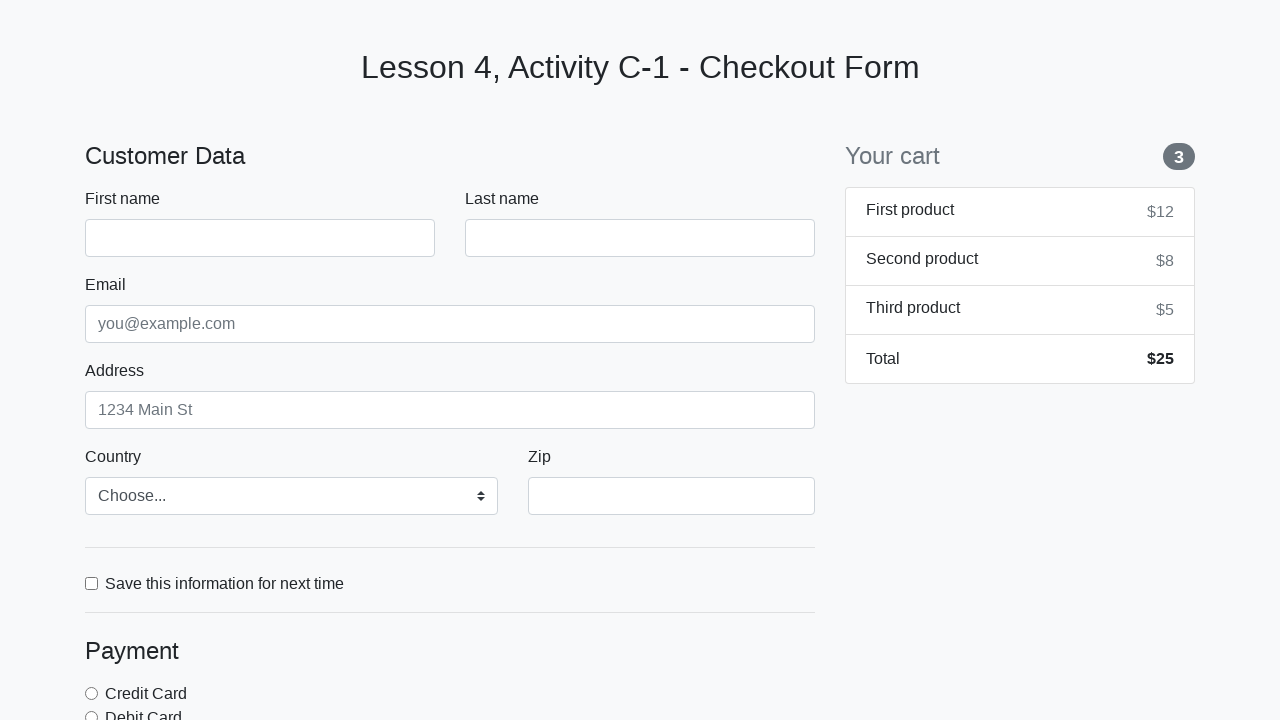

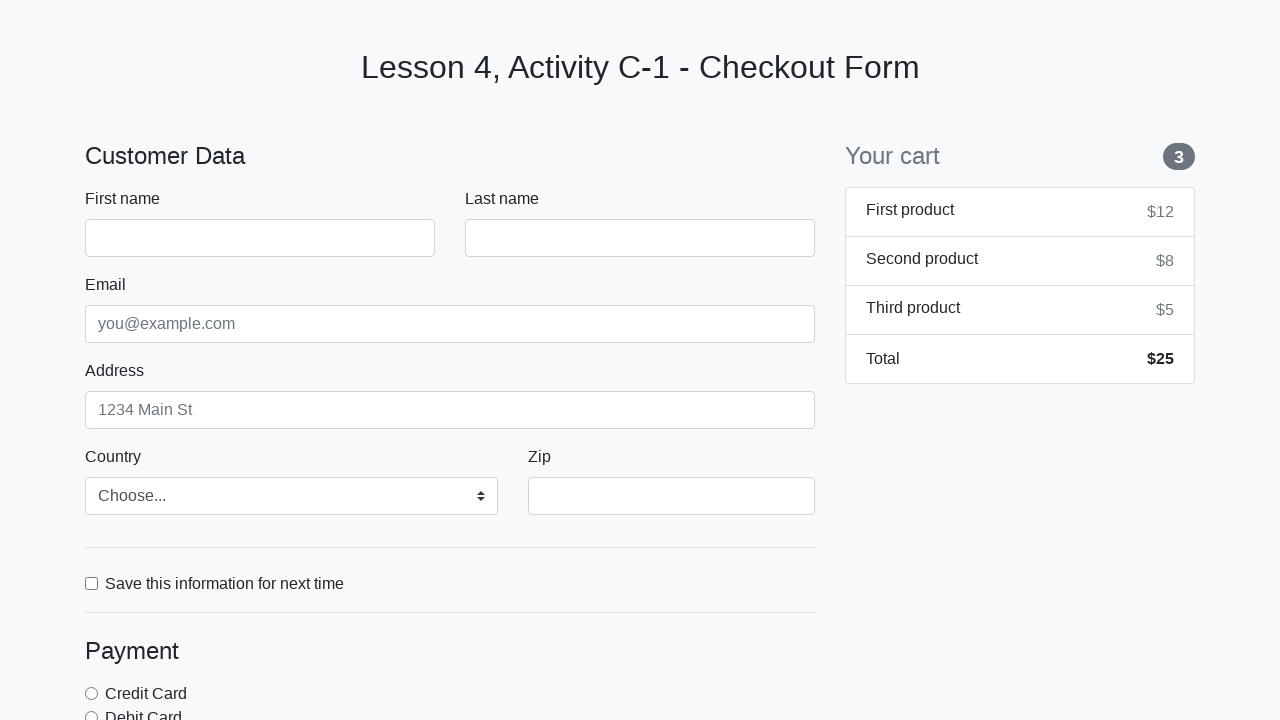